Tests clicking through multiple radio button options in sequence

Starting URL: https://formy-project.herokuapp.com/radiobutton

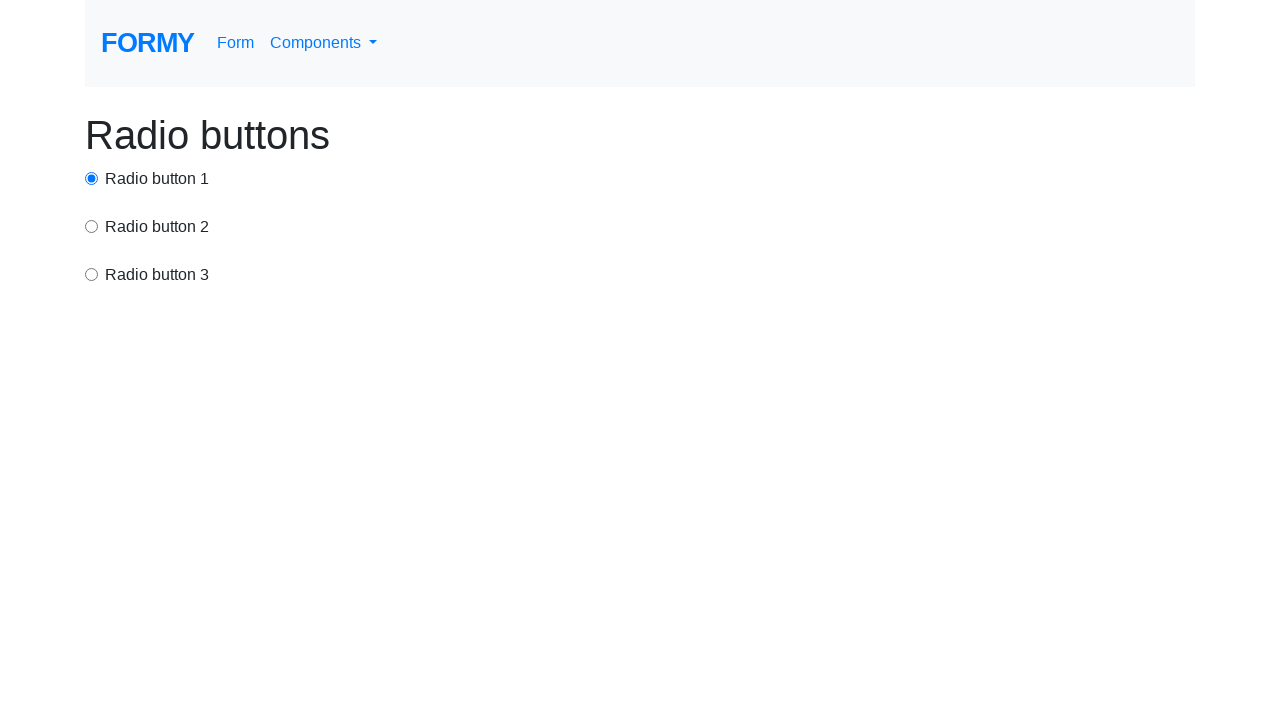

Clicked first radio button (option 1) at (92, 178) on #radio-button-1
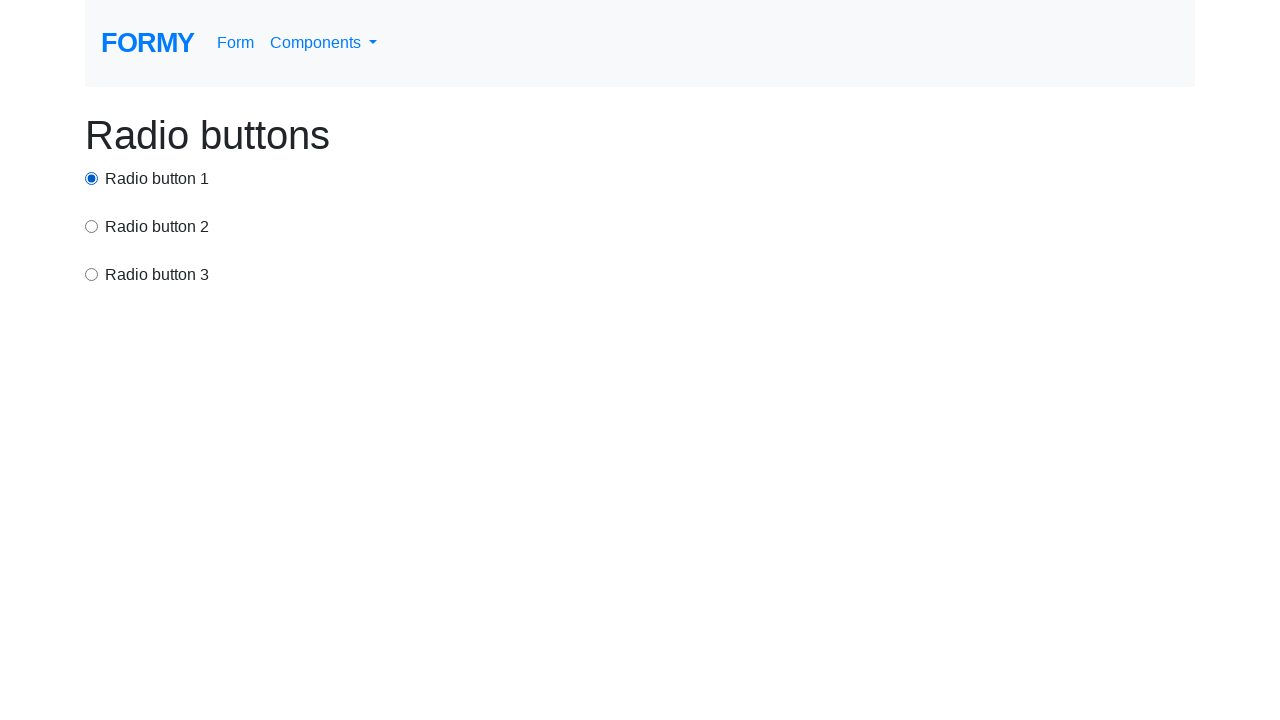

Clicked second radio button (option 2) at (92, 226) on input[value='option2']
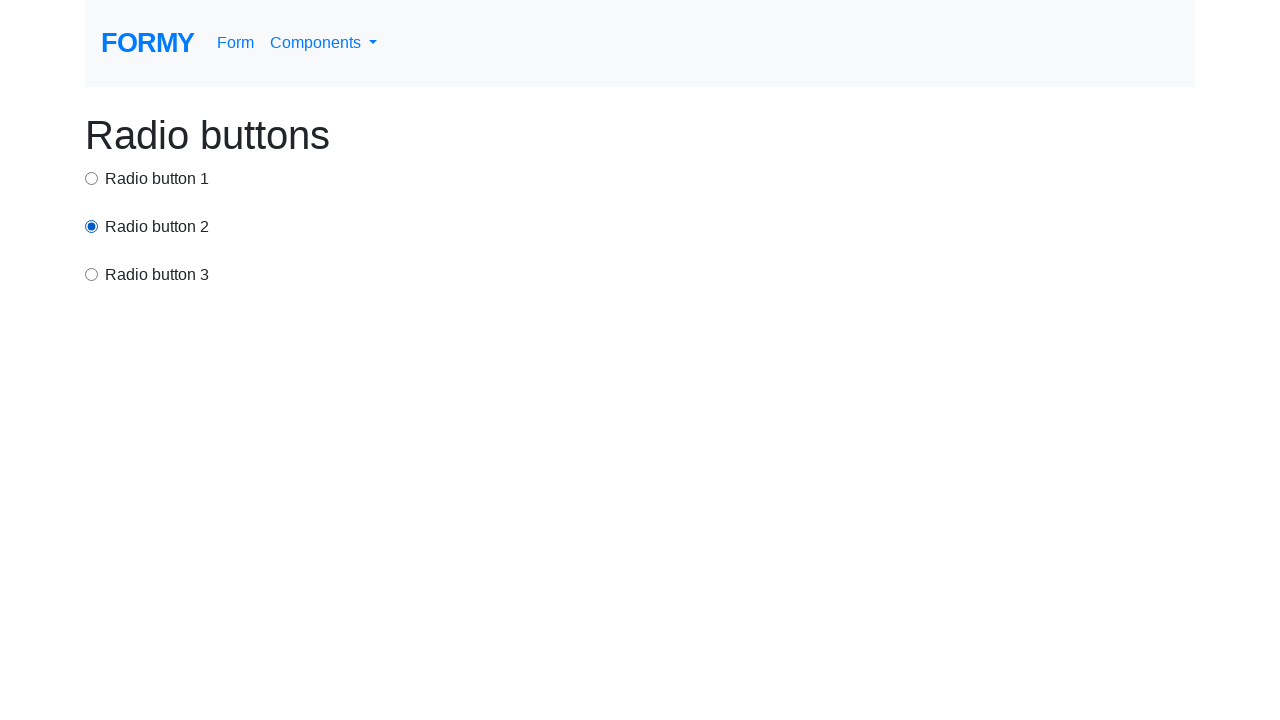

Clicked third radio button (option 3) at (92, 274) on input[value='option3']
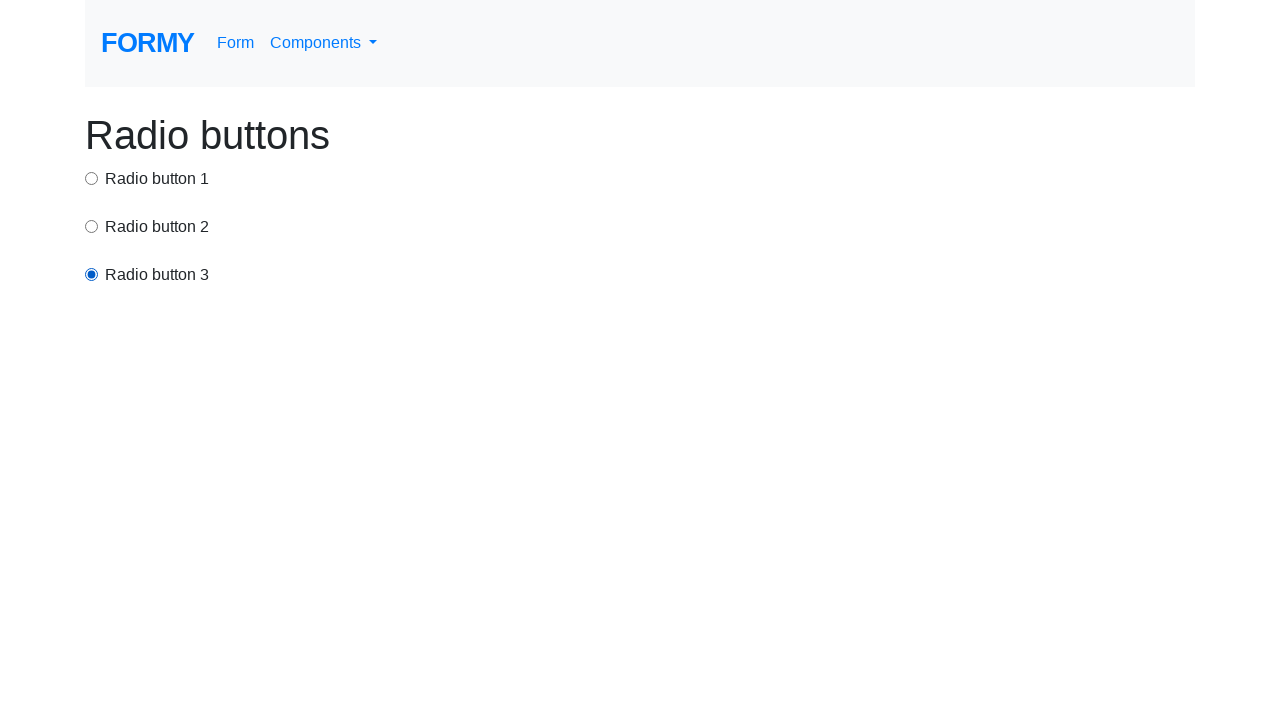

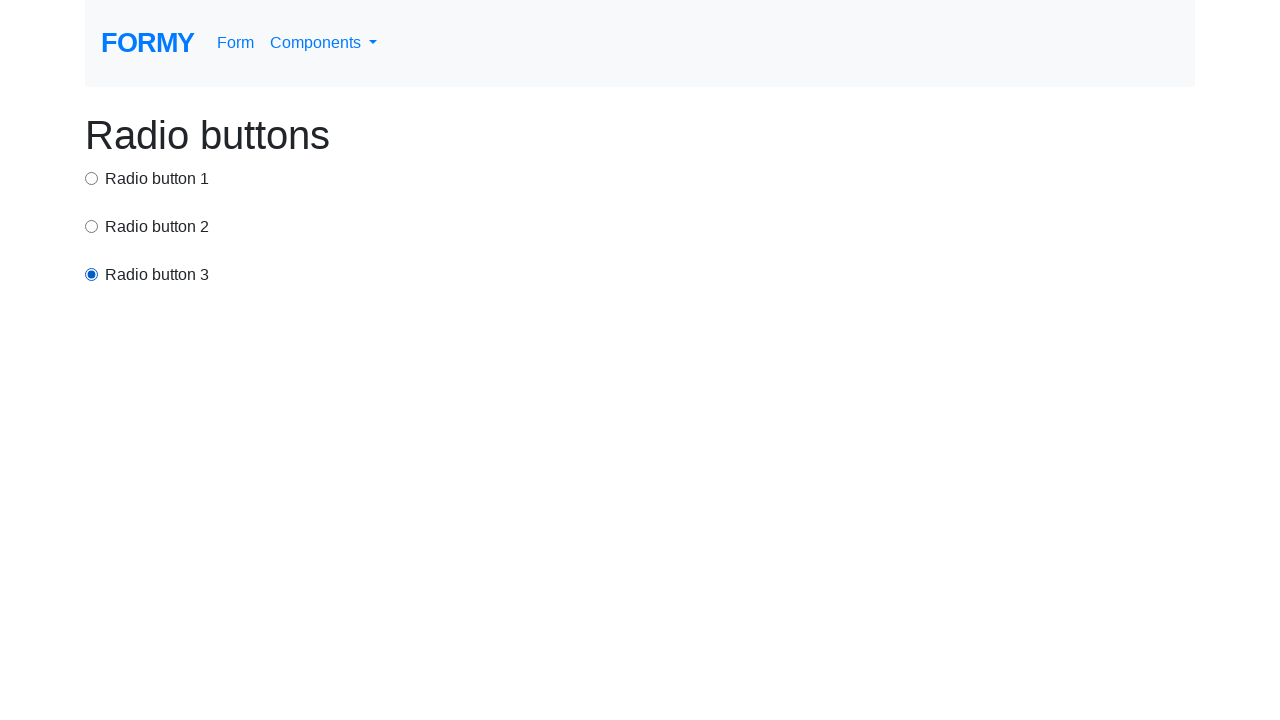